Tests sortable list functionality by dragging each list item down by 50 pixels offset, verifying the first item ends up at the last position after all items are moved.

Starting URL: https://demoqa.com/sortable

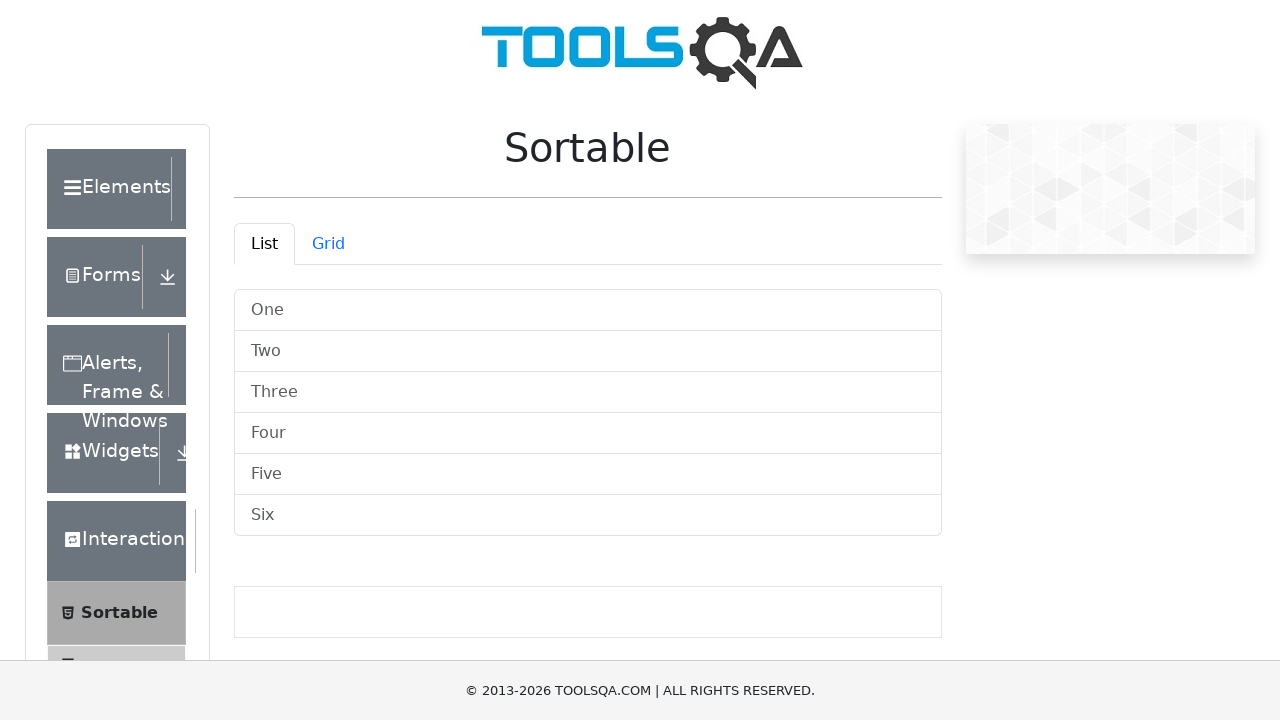

Sortable list loaded and selector available
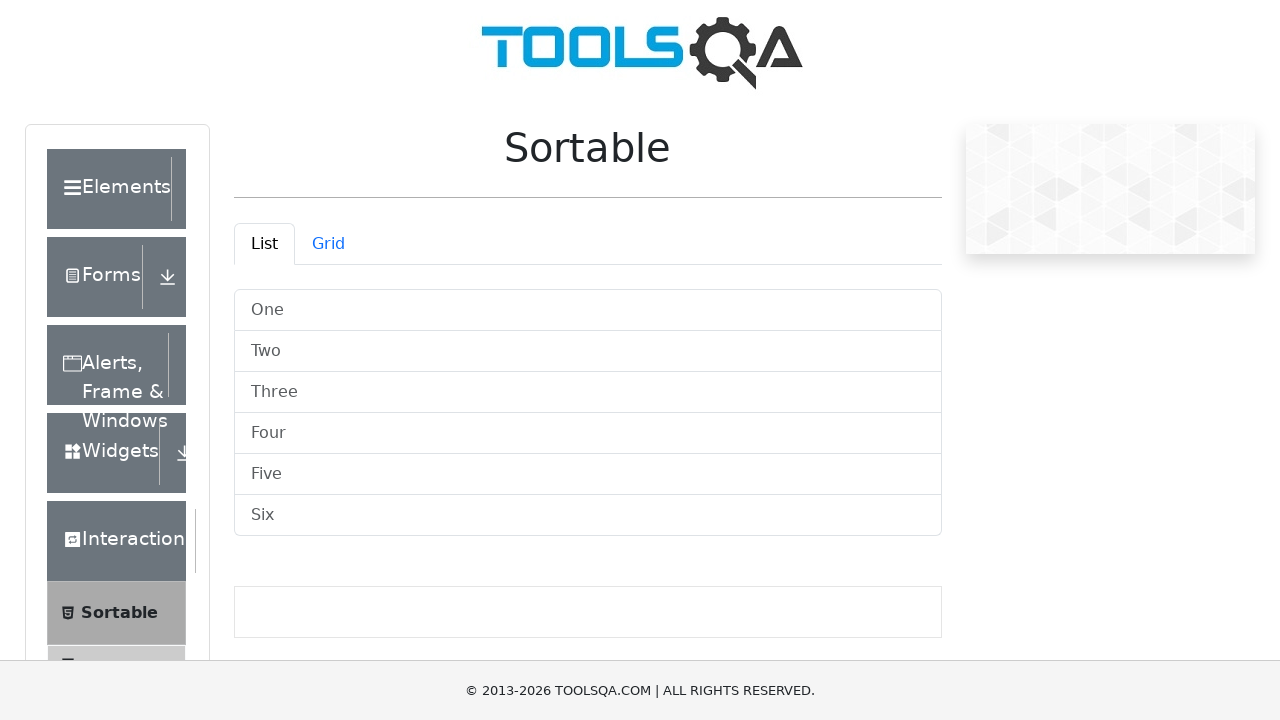

Located all sortable list items
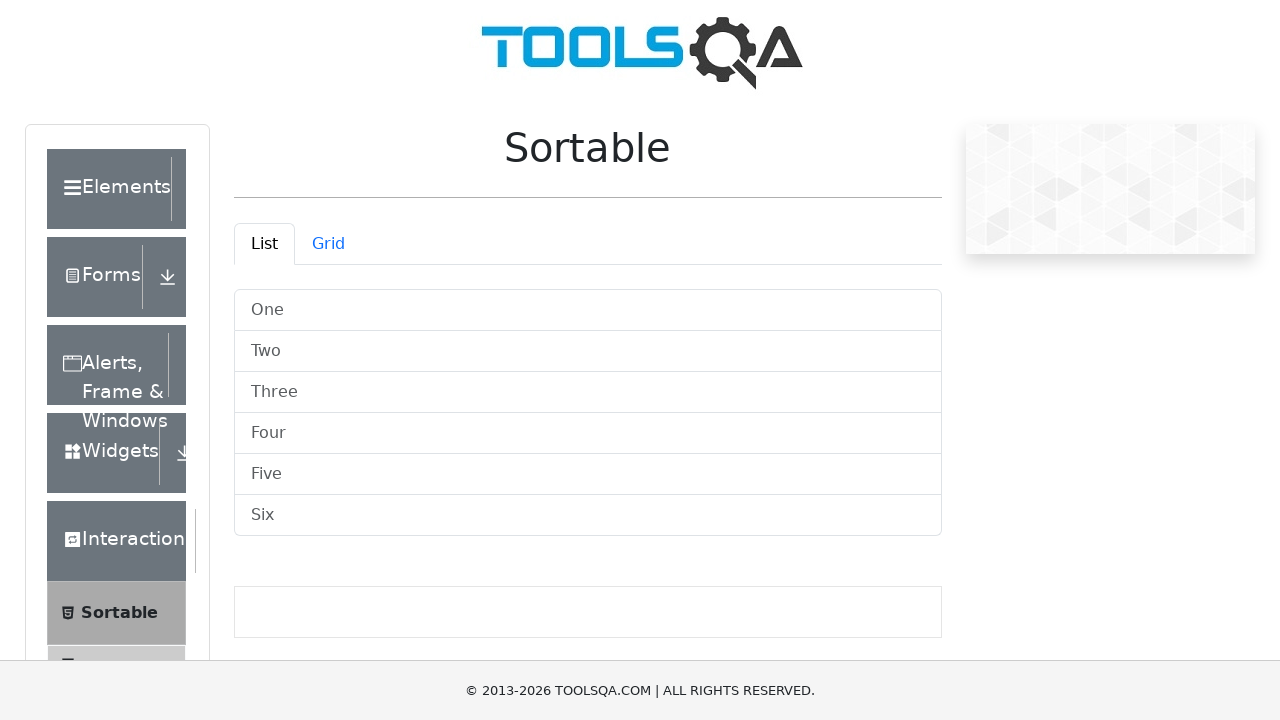

Captured first item text: 'One'
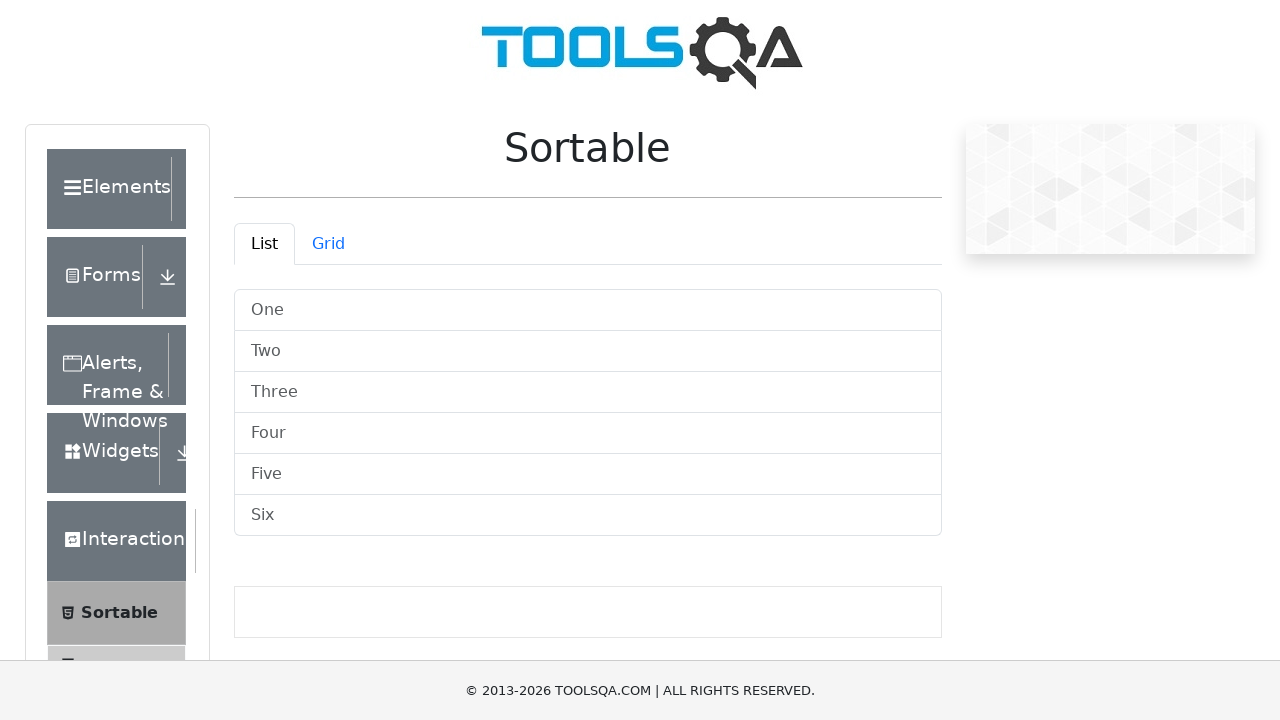

Found 6 list items to drag
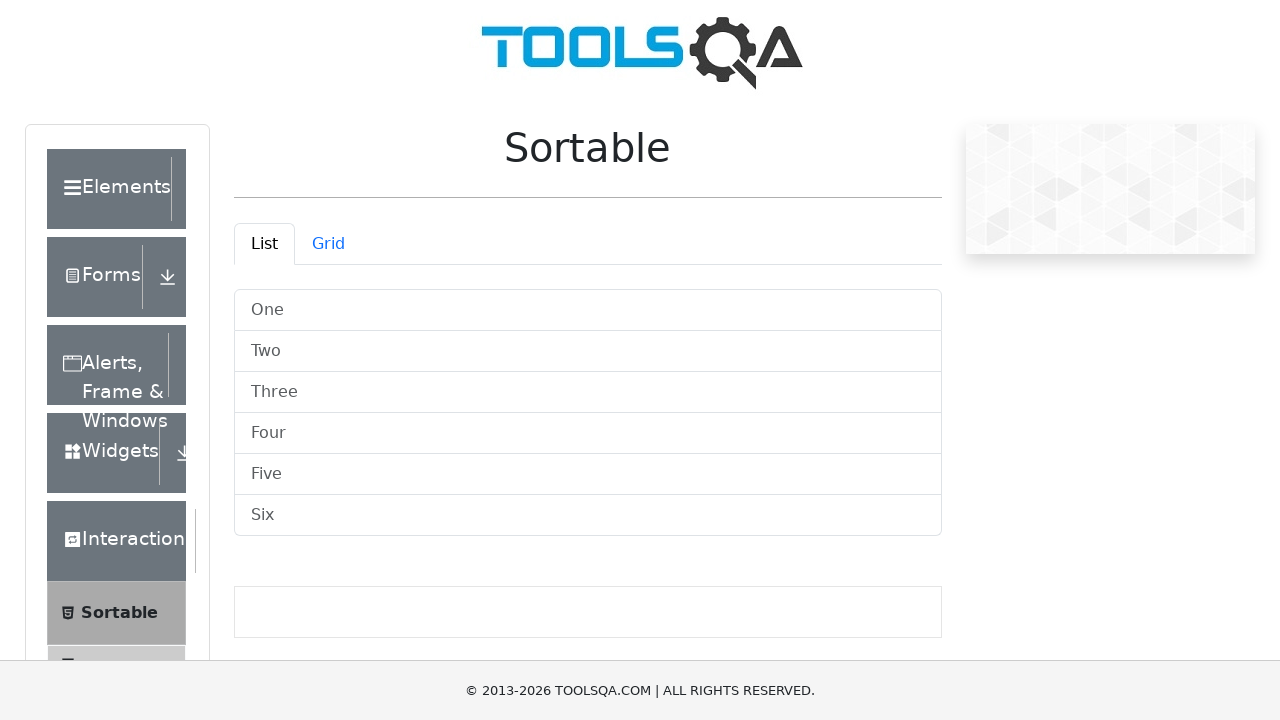

Scrolled item 0 into view
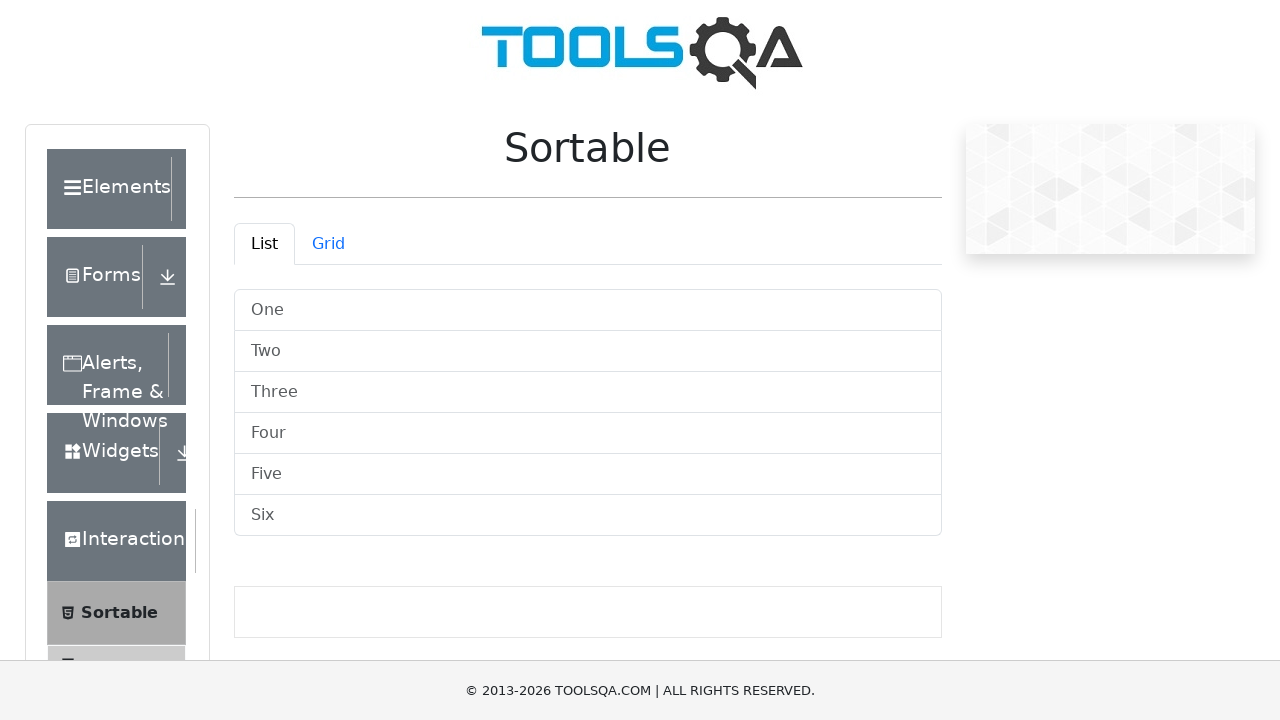

Moved mouse to center of item 0 at (588, 310)
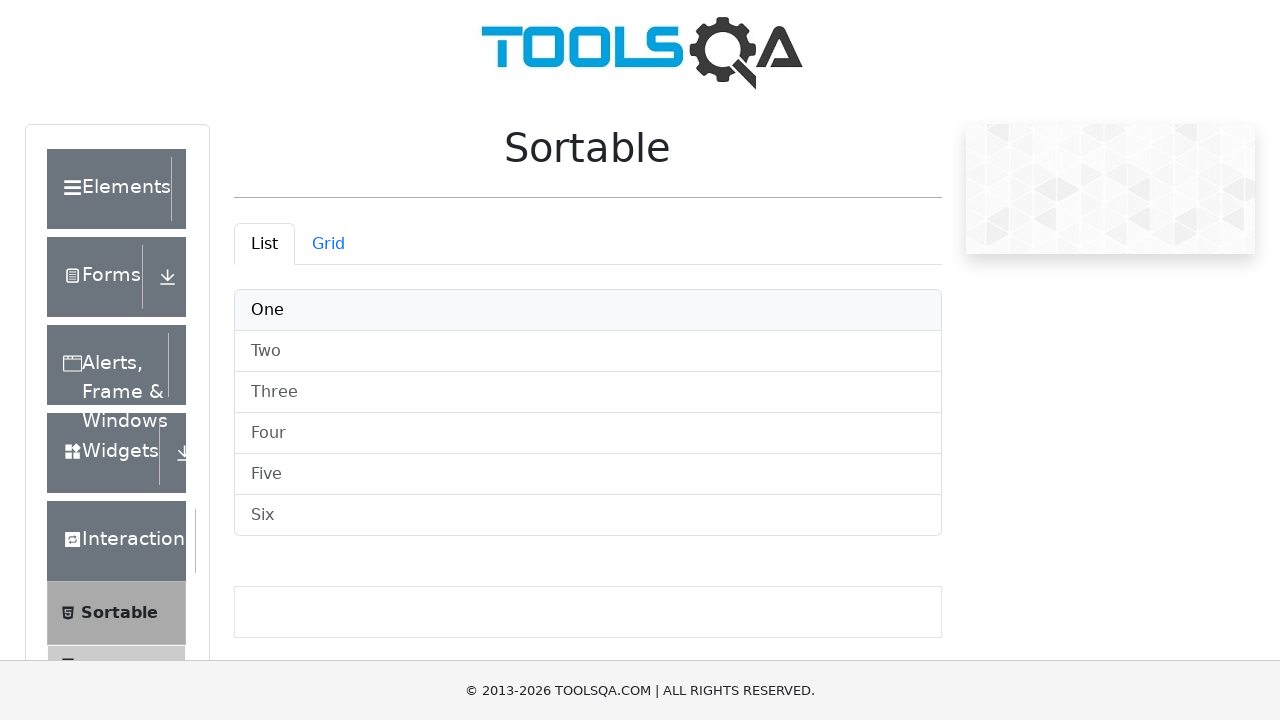

Pressed mouse button down on item 0 at (588, 310)
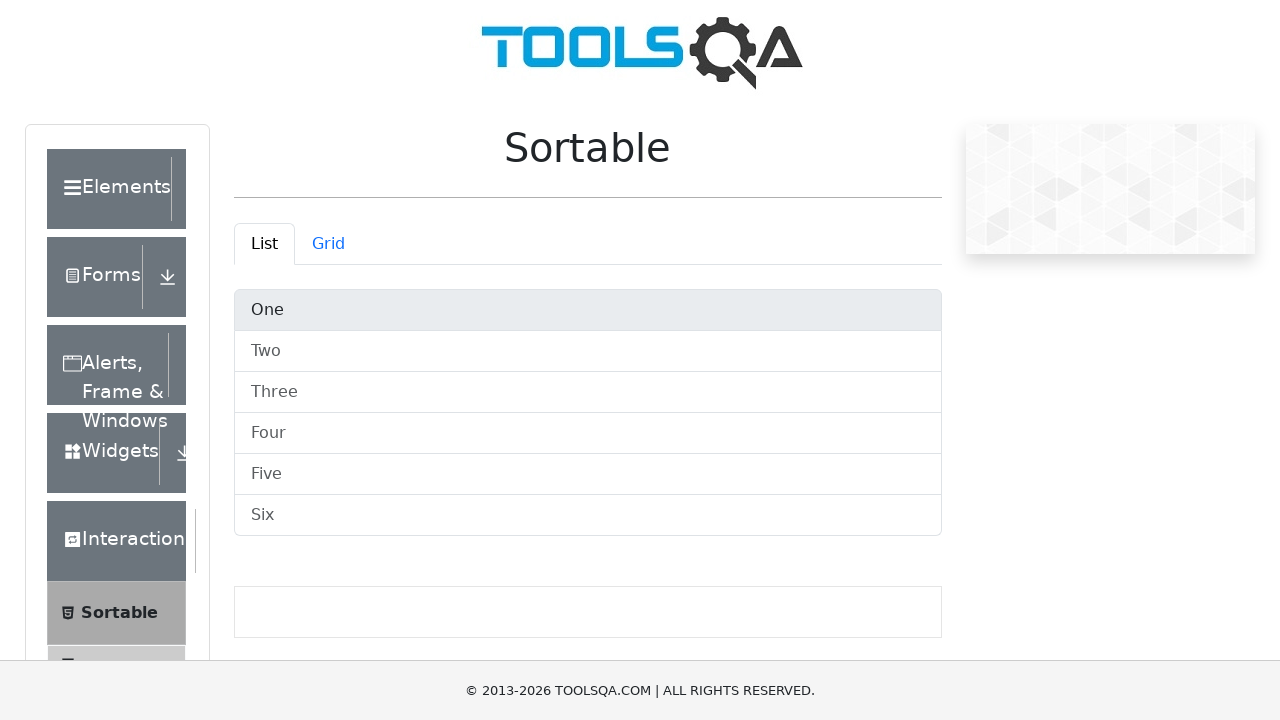

Dragged item 0 down by 50 pixels at (588, 360)
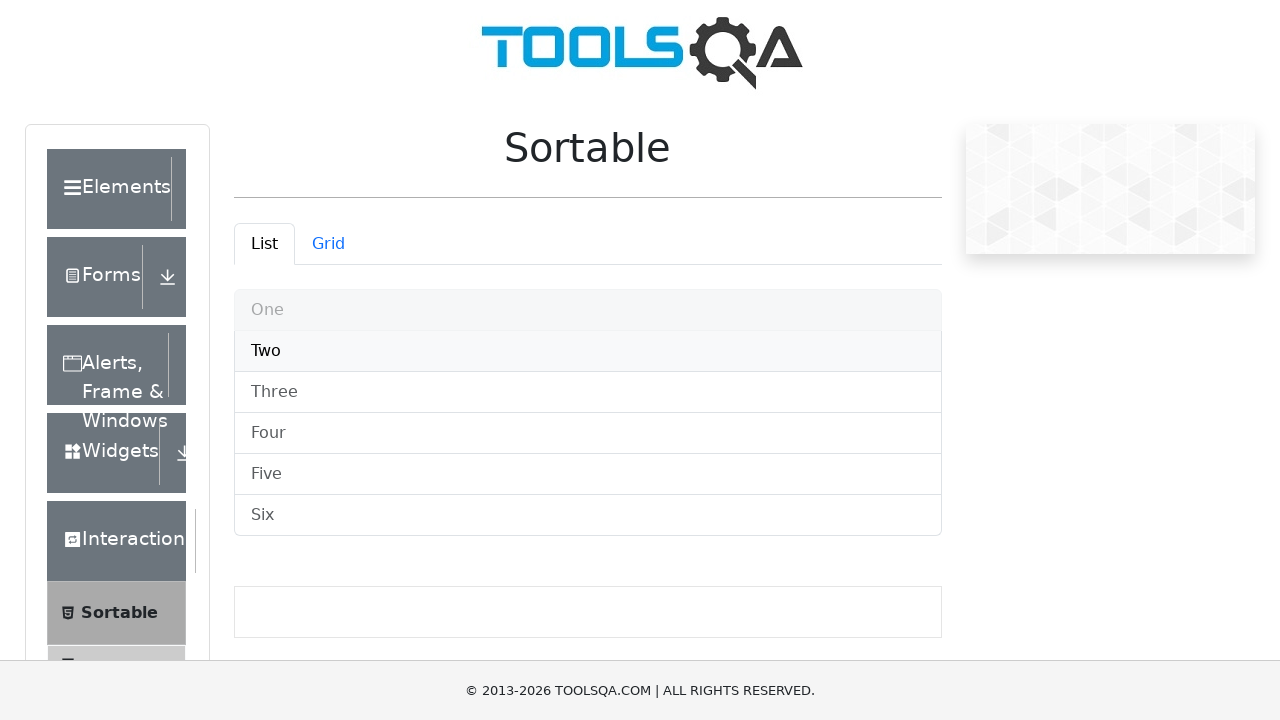

Released mouse button, item 0 dropped at new position at (588, 360)
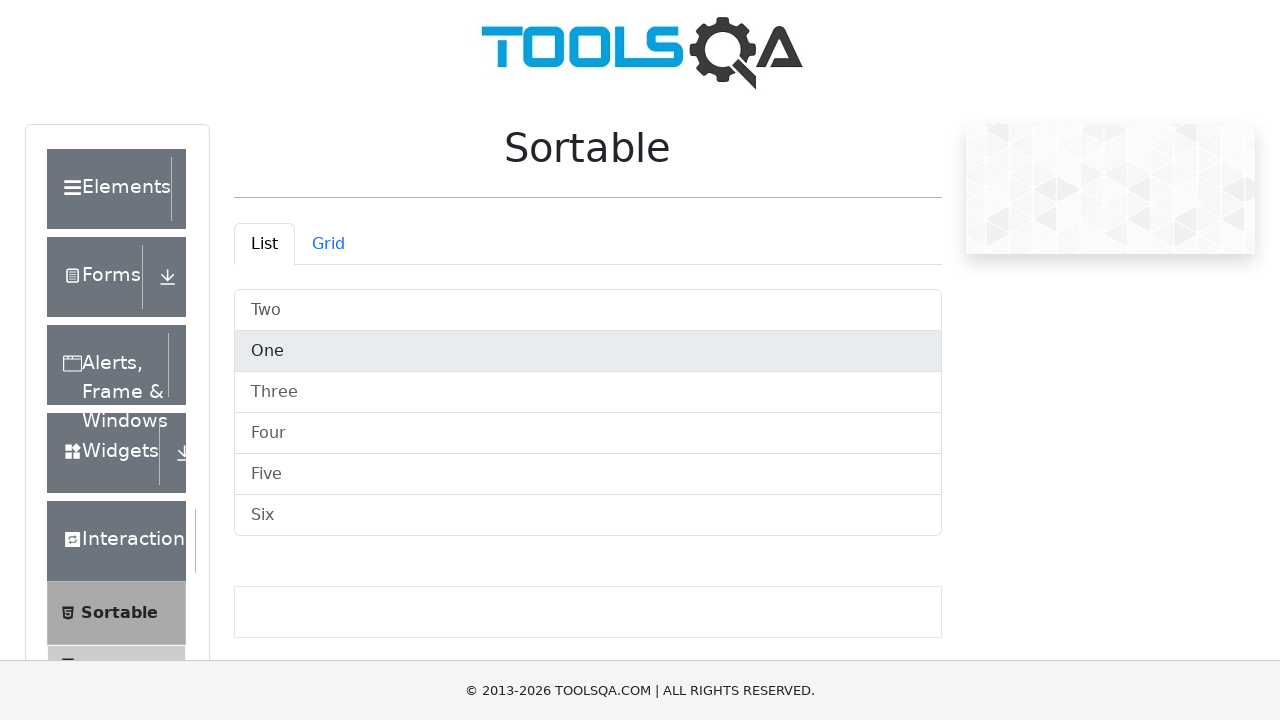

Scrolled item 1 into view
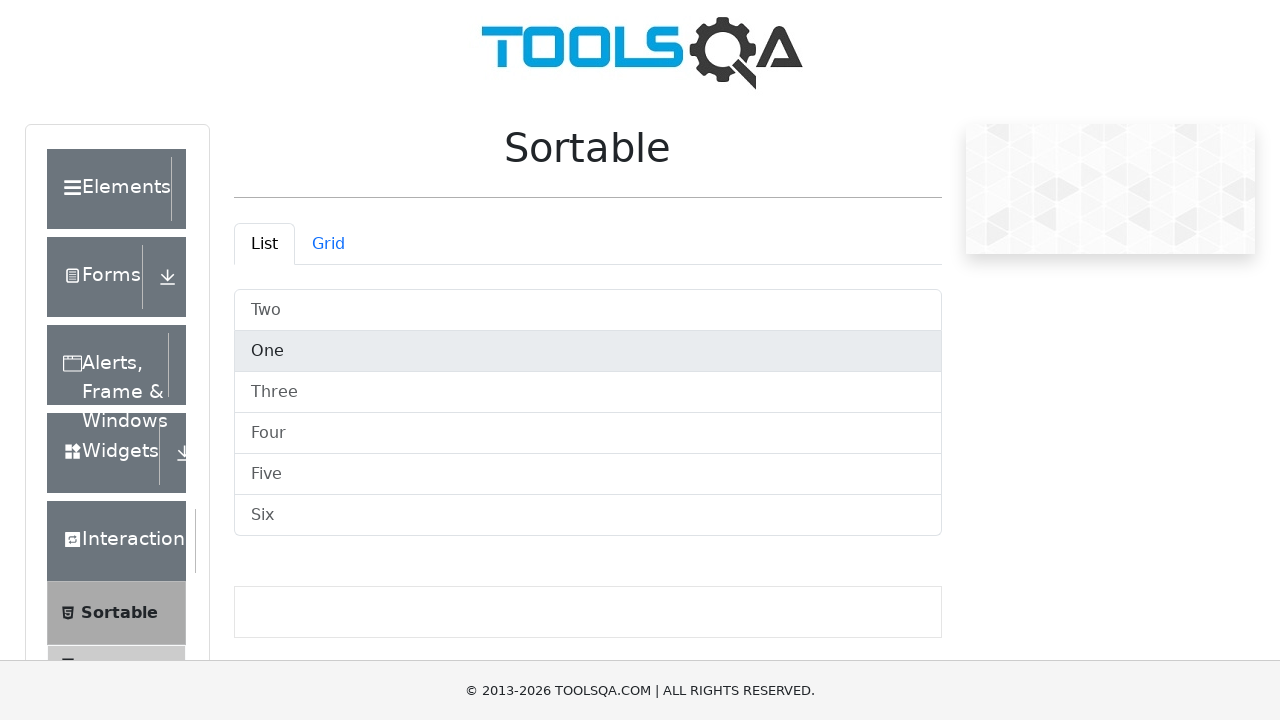

Moved mouse to center of item 1 at (588, 352)
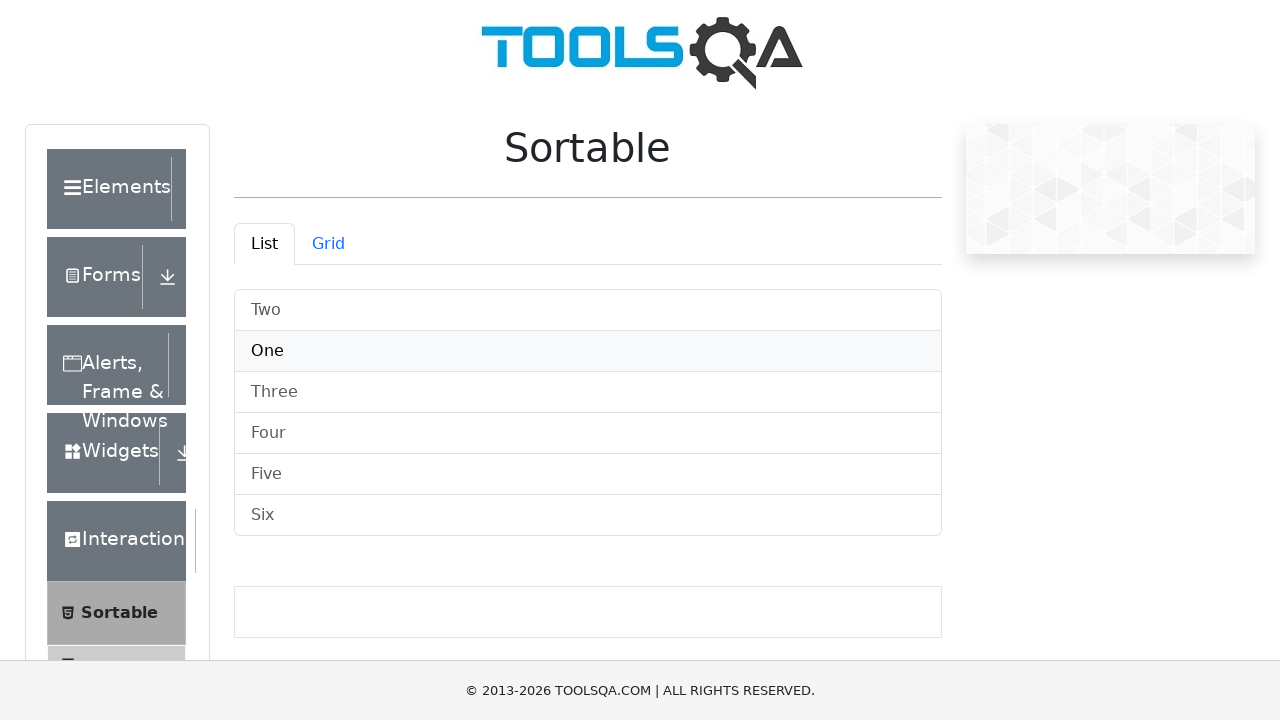

Pressed mouse button down on item 1 at (588, 352)
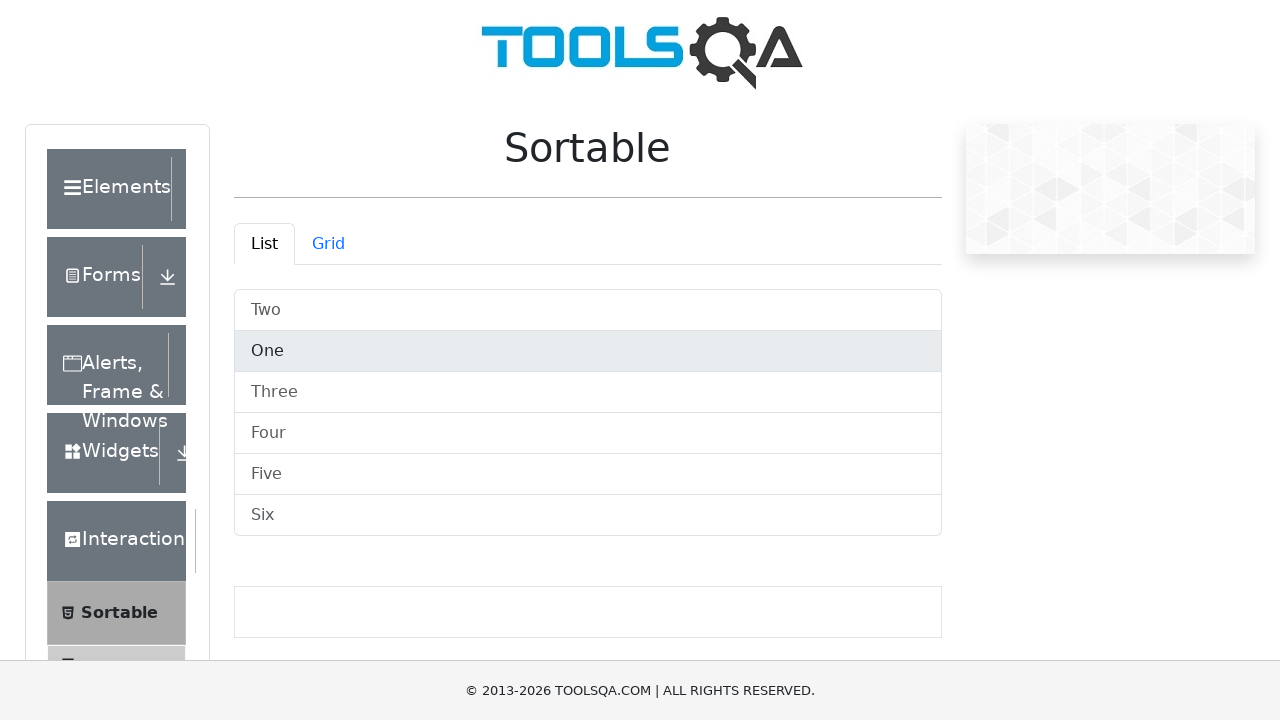

Dragged item 1 down by 50 pixels at (588, 402)
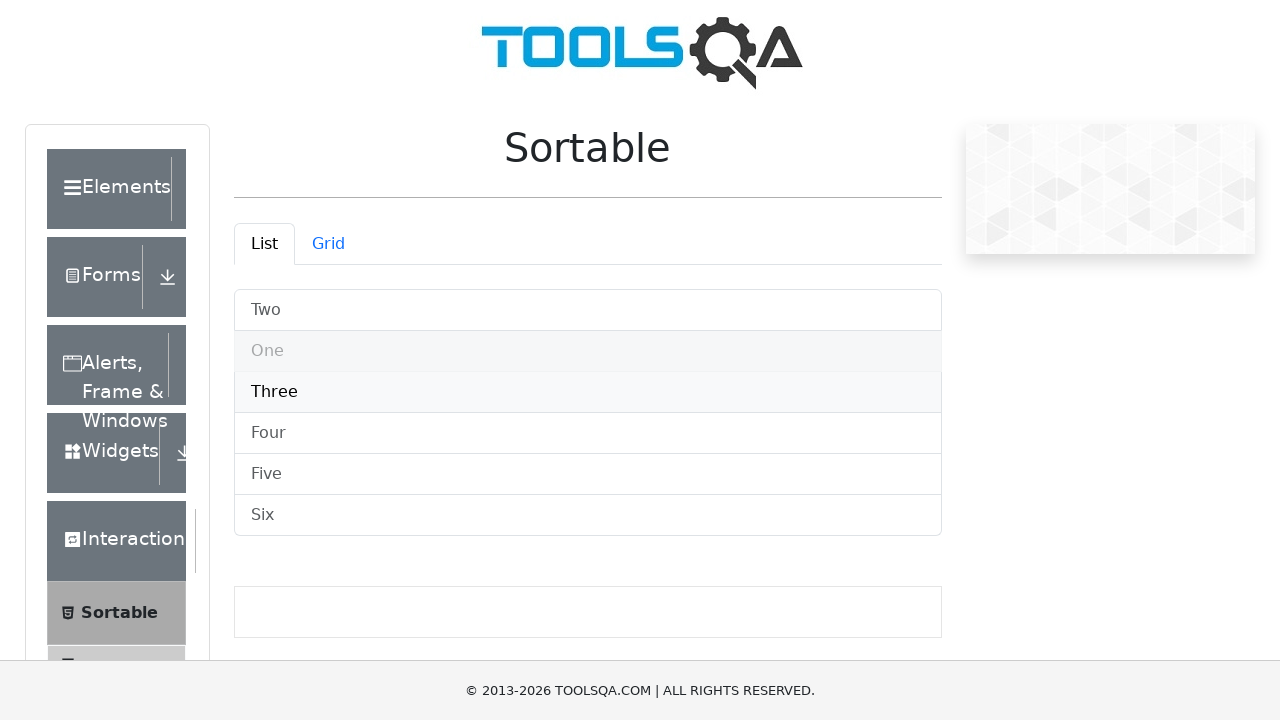

Released mouse button, item 1 dropped at new position at (588, 402)
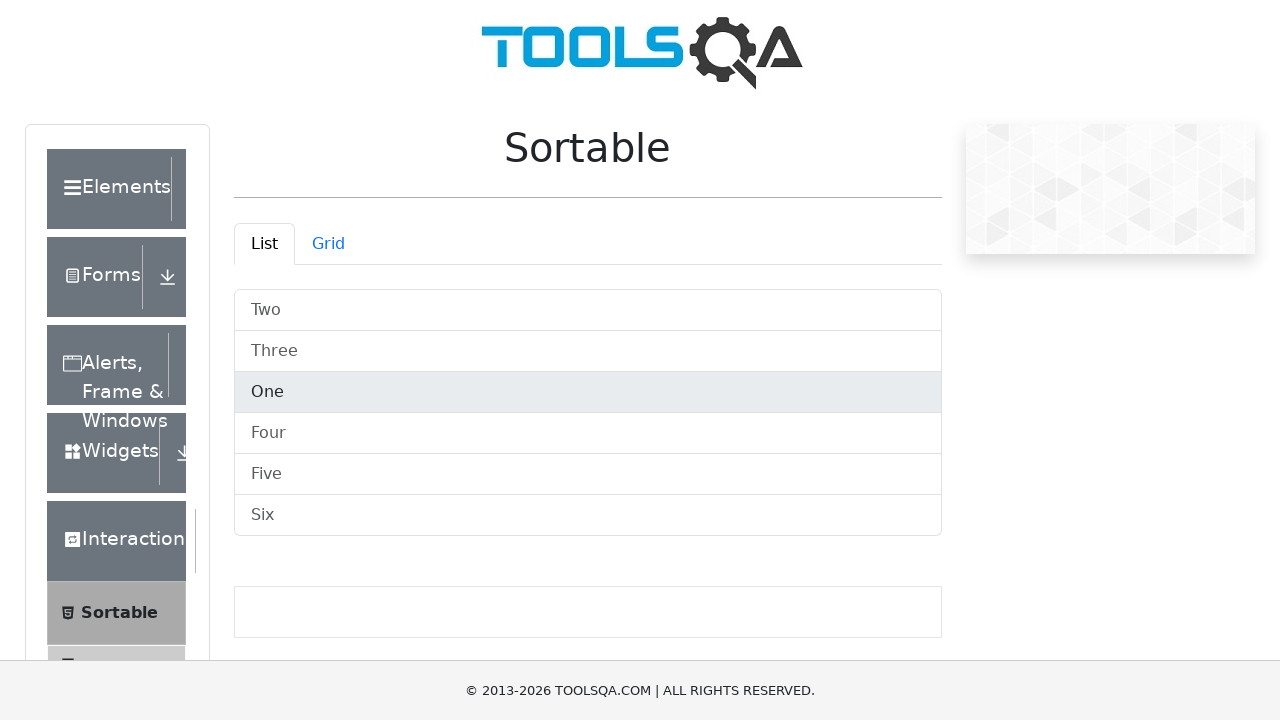

Scrolled item 2 into view
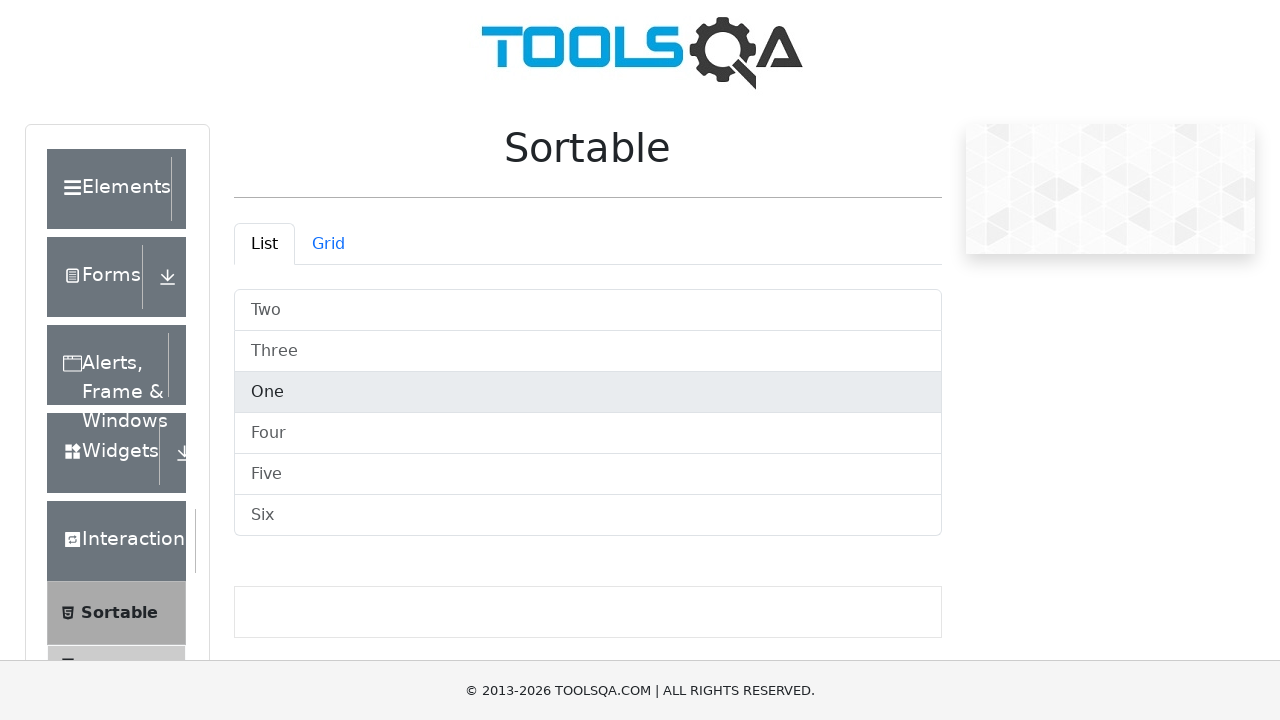

Moved mouse to center of item 2 at (588, 392)
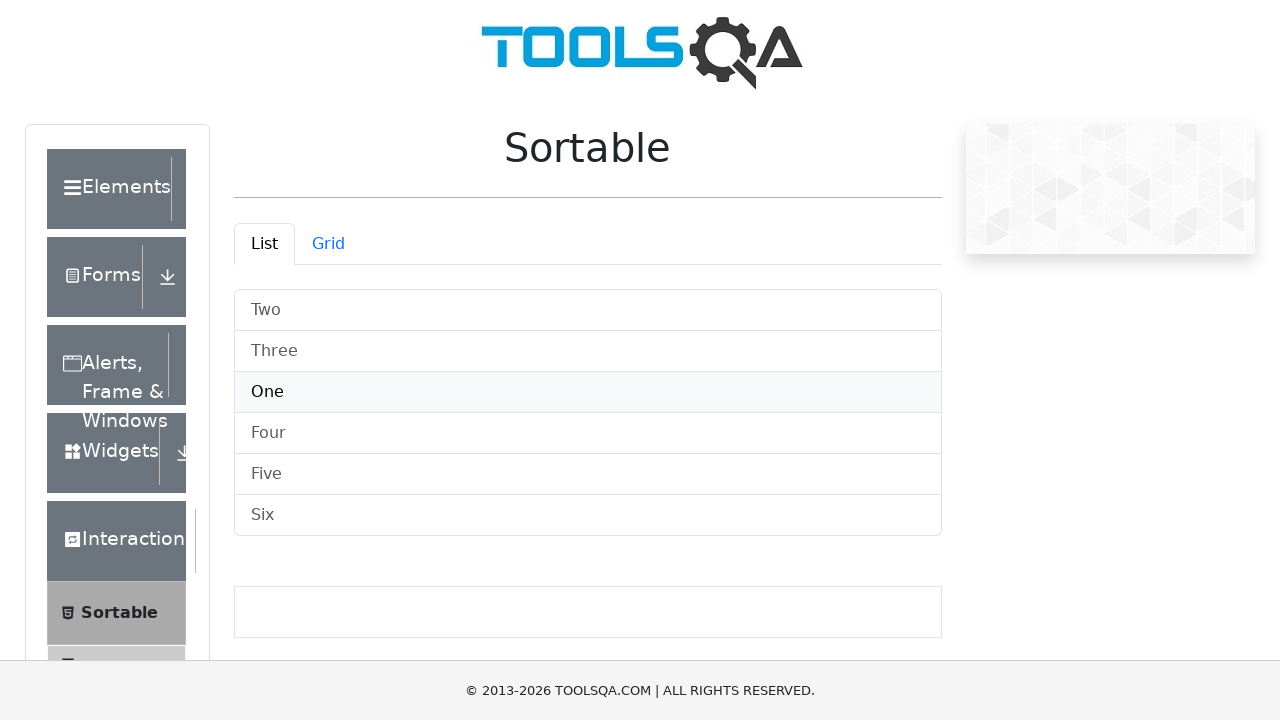

Pressed mouse button down on item 2 at (588, 392)
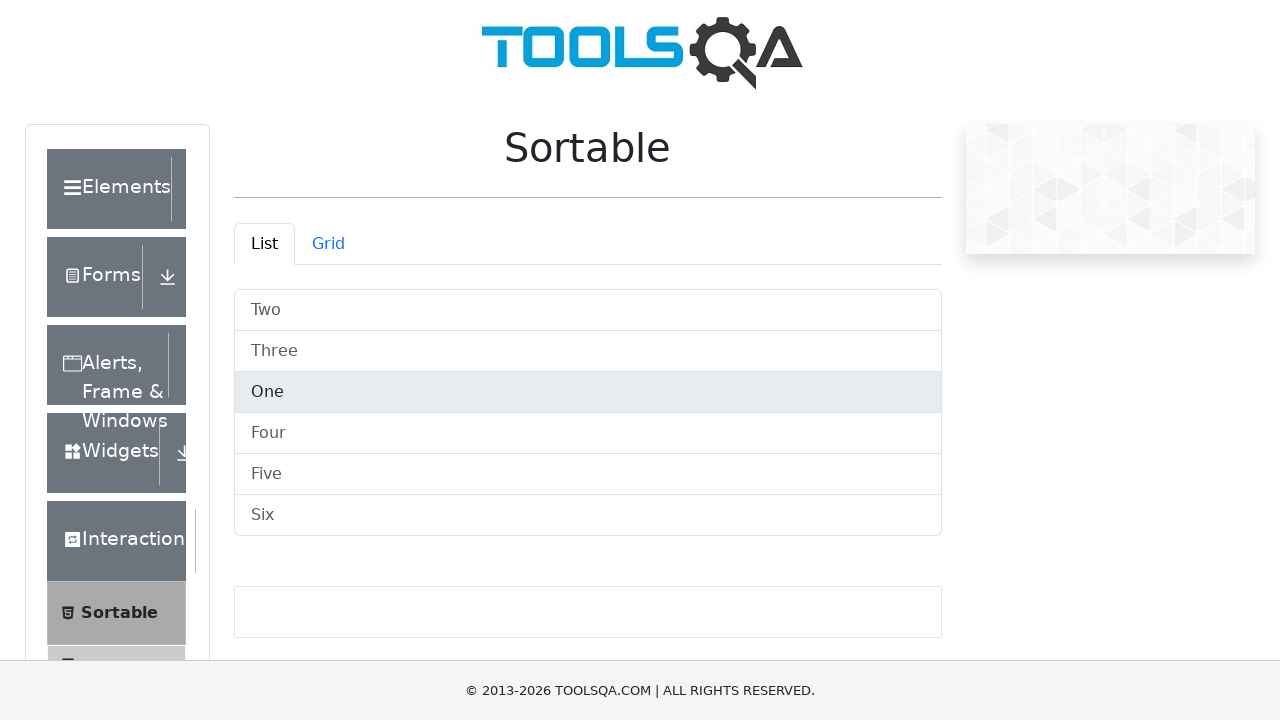

Dragged item 2 down by 50 pixels at (588, 442)
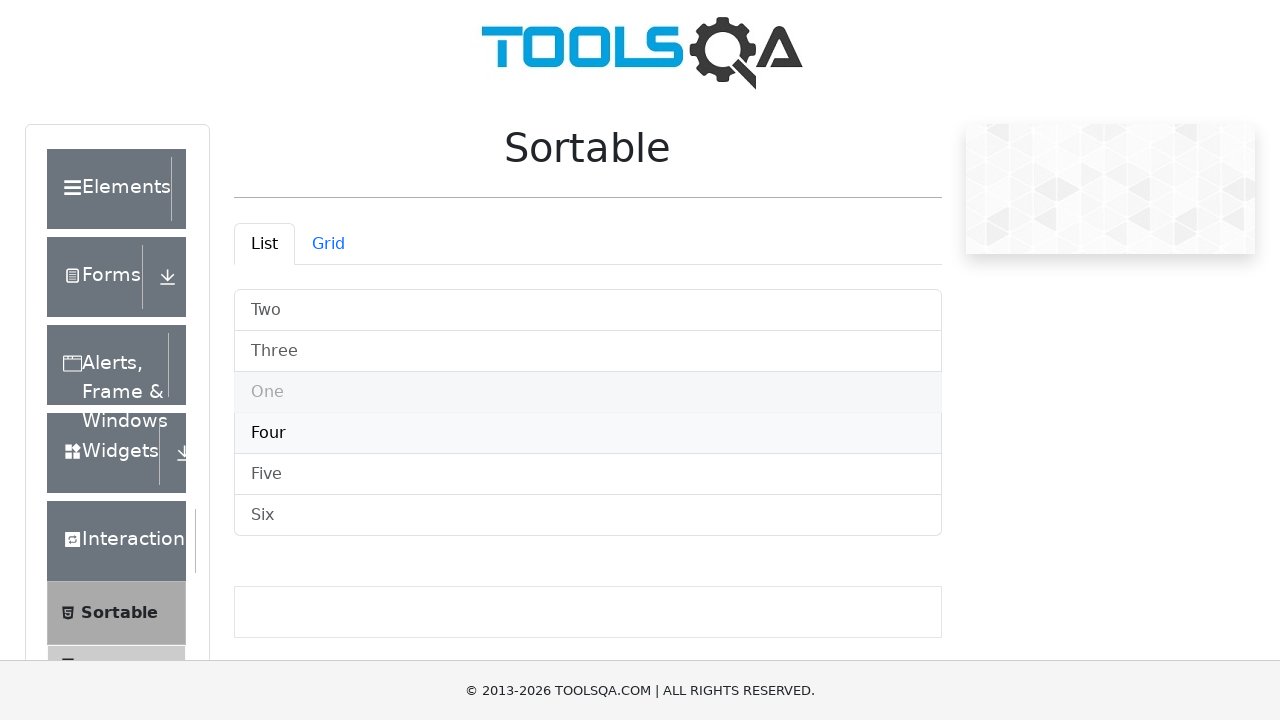

Released mouse button, item 2 dropped at new position at (588, 442)
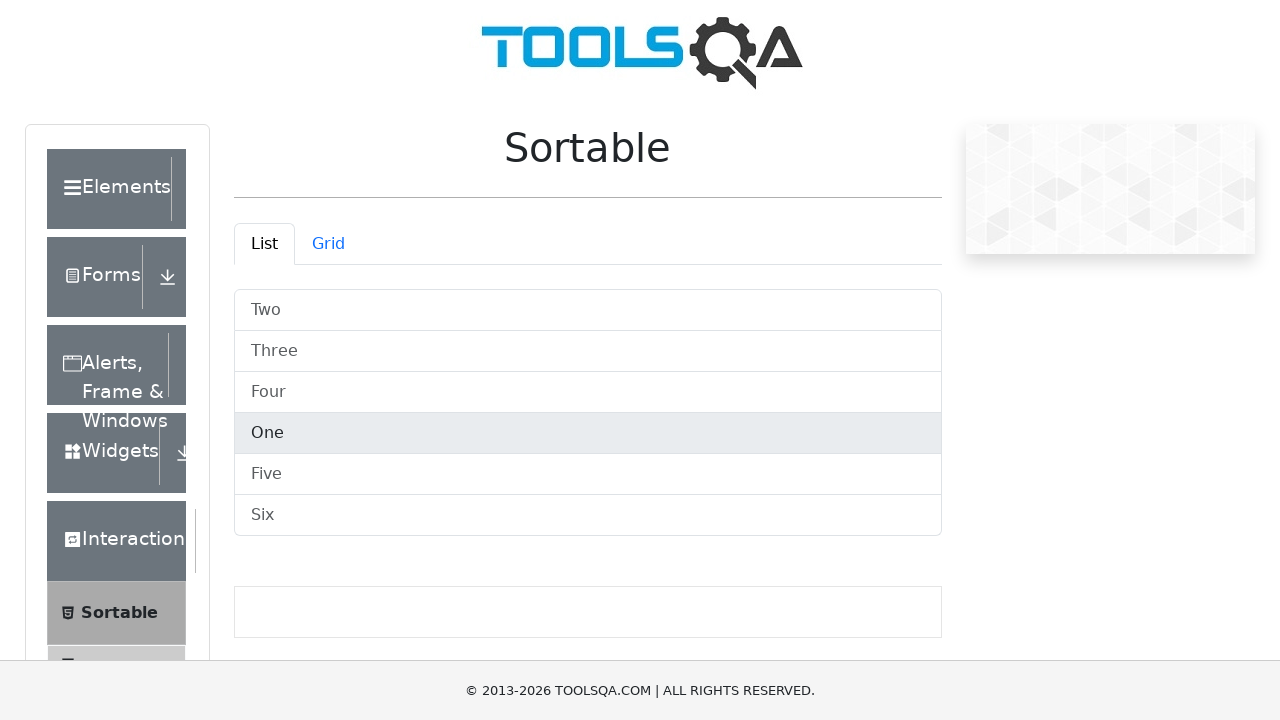

Scrolled item 3 into view
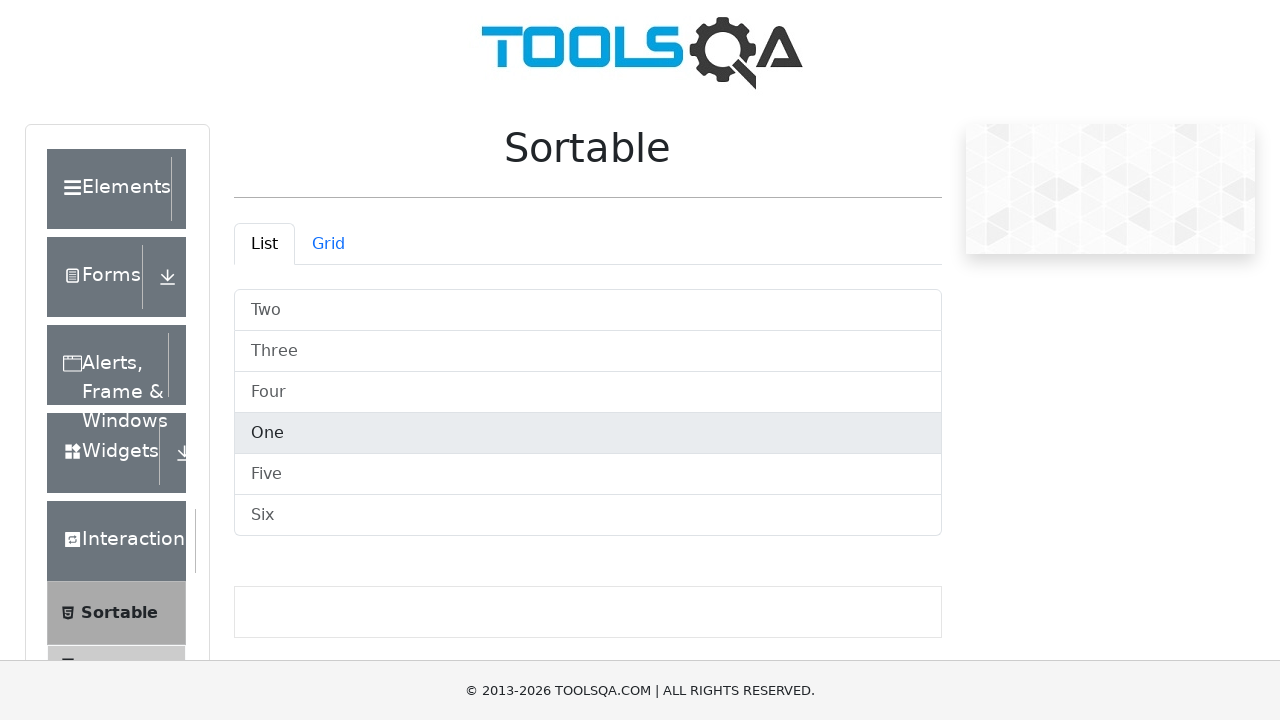

Moved mouse to center of item 3 at (588, 434)
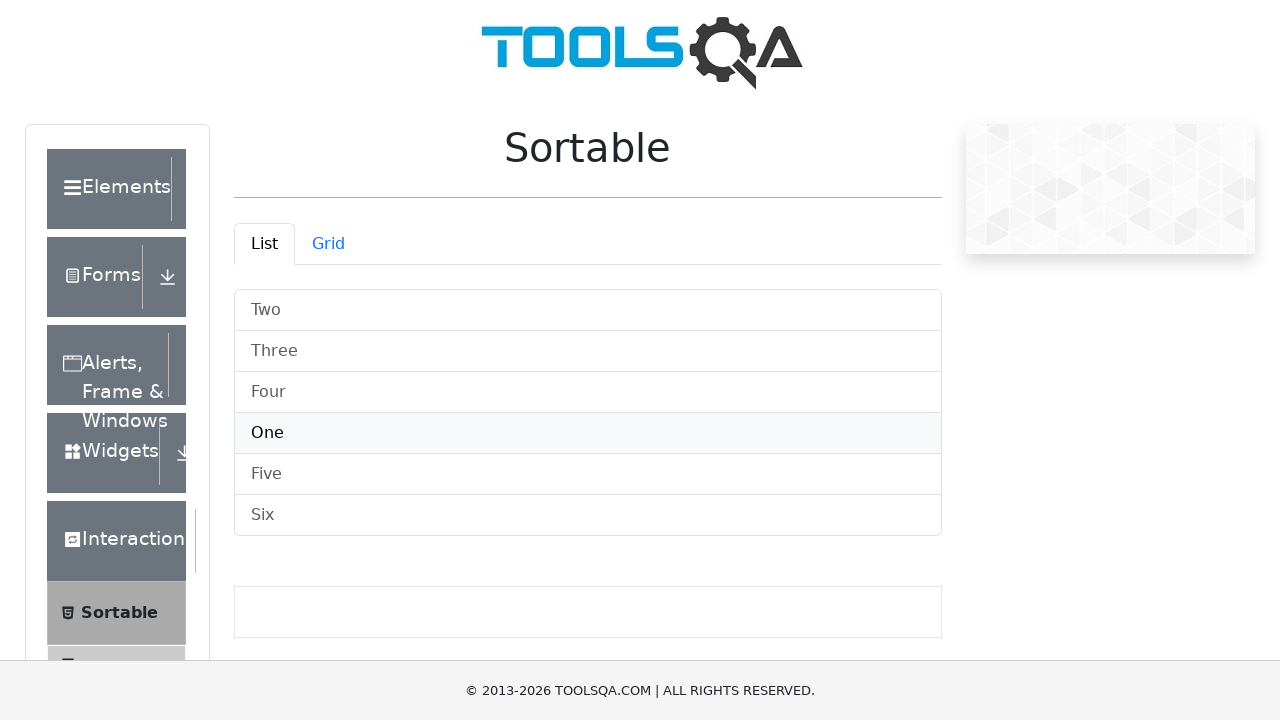

Pressed mouse button down on item 3 at (588, 434)
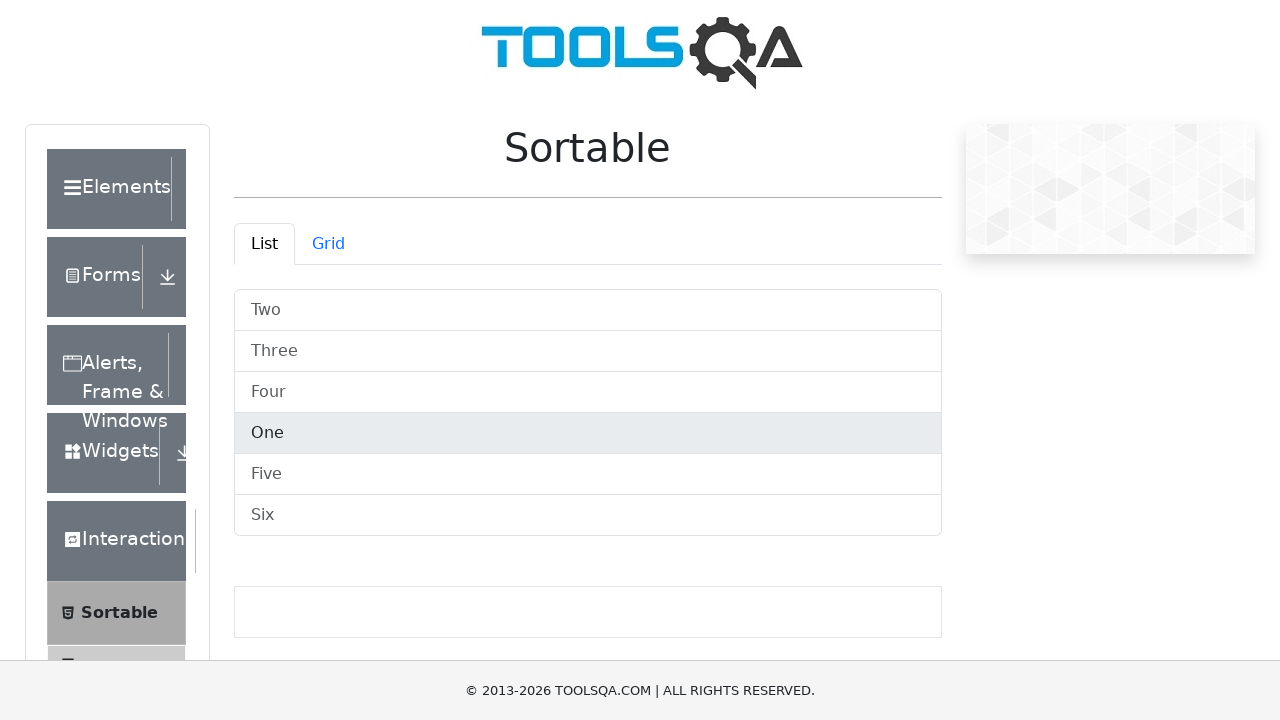

Dragged item 3 down by 50 pixels at (588, 484)
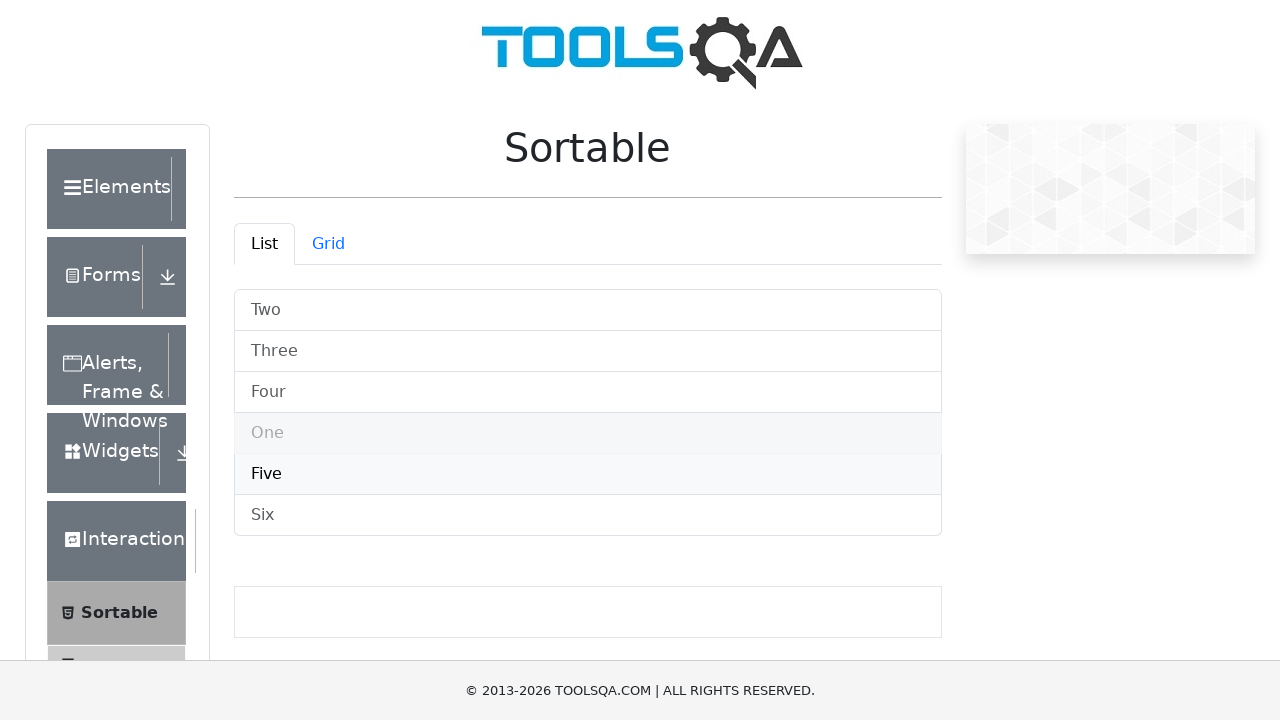

Released mouse button, item 3 dropped at new position at (588, 484)
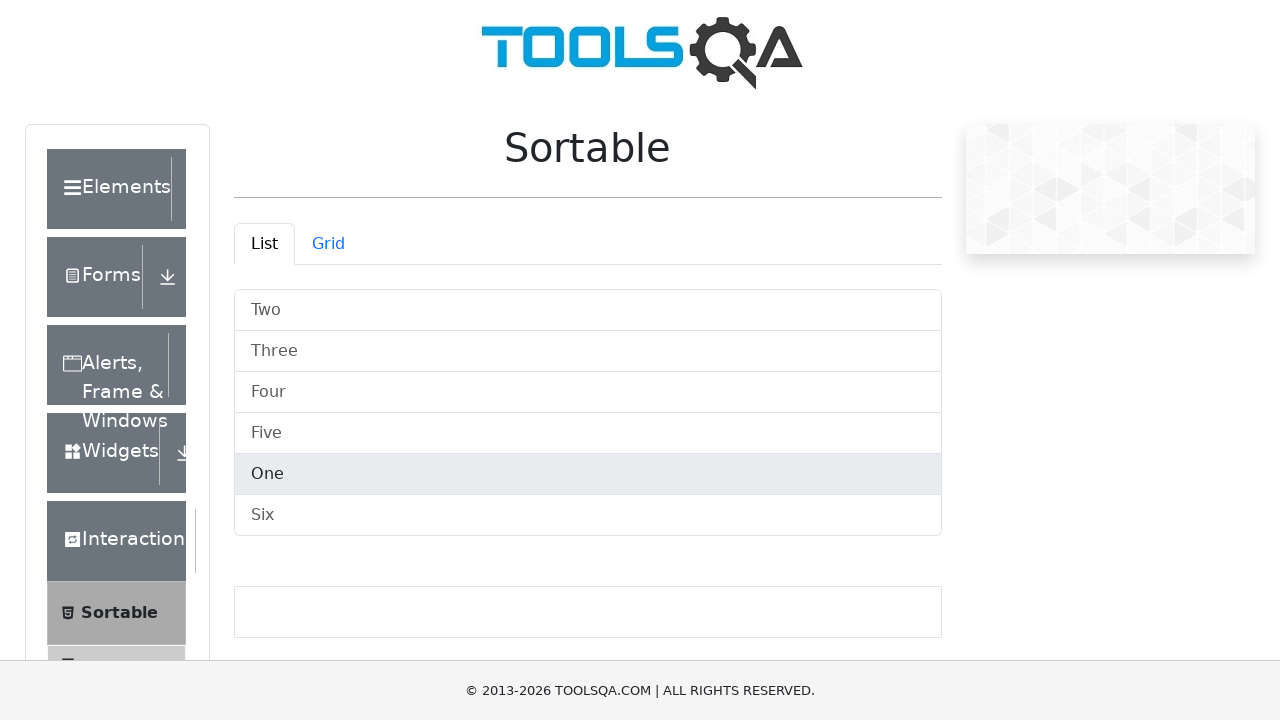

Scrolled item 4 into view
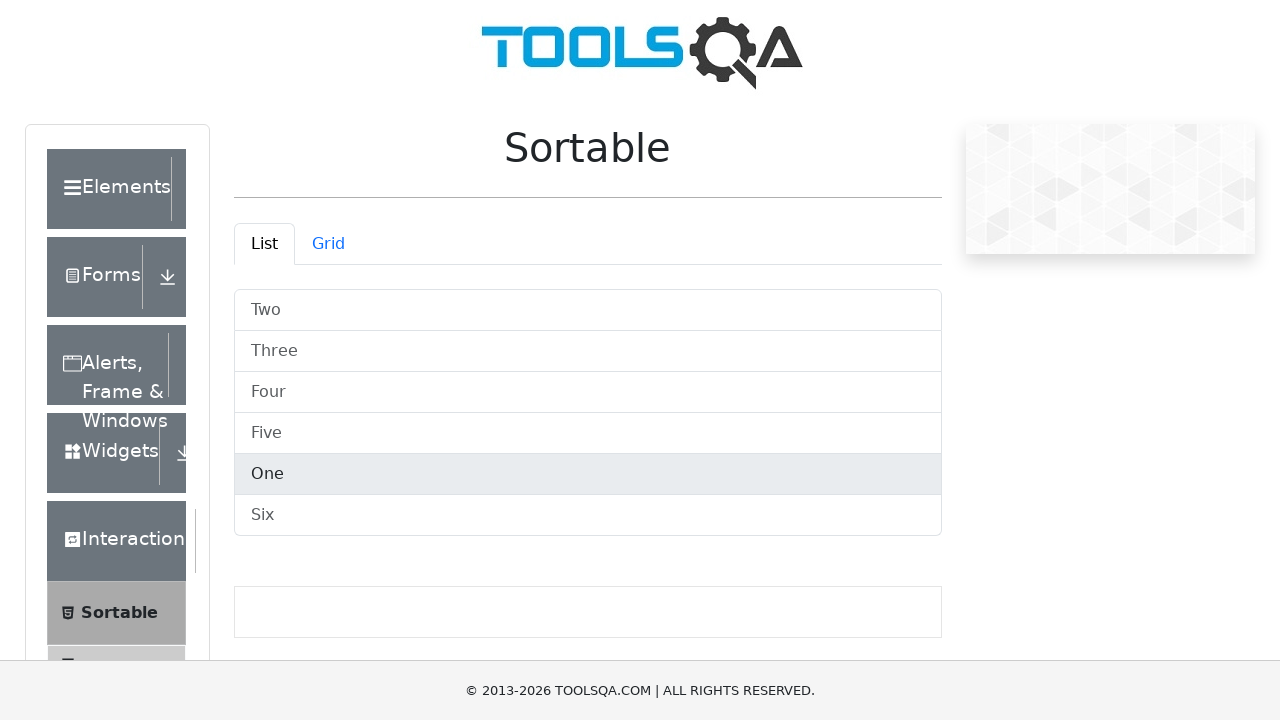

Moved mouse to center of item 4 at (588, 474)
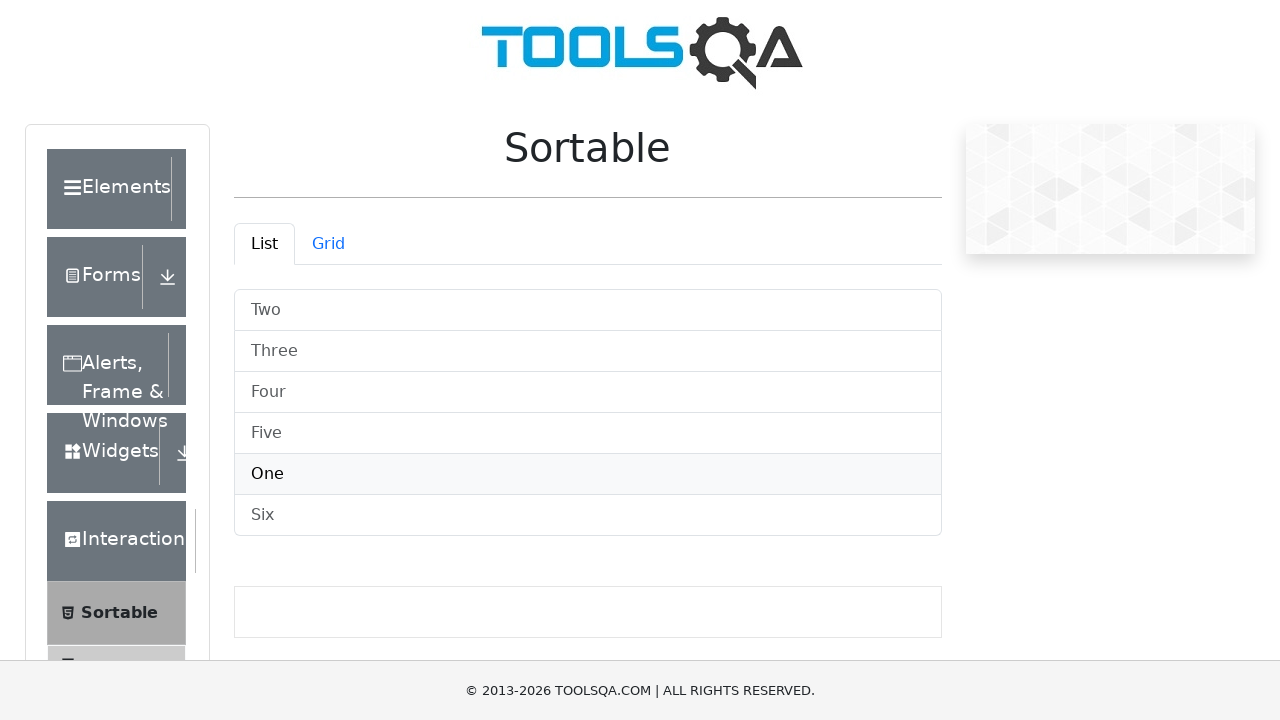

Pressed mouse button down on item 4 at (588, 474)
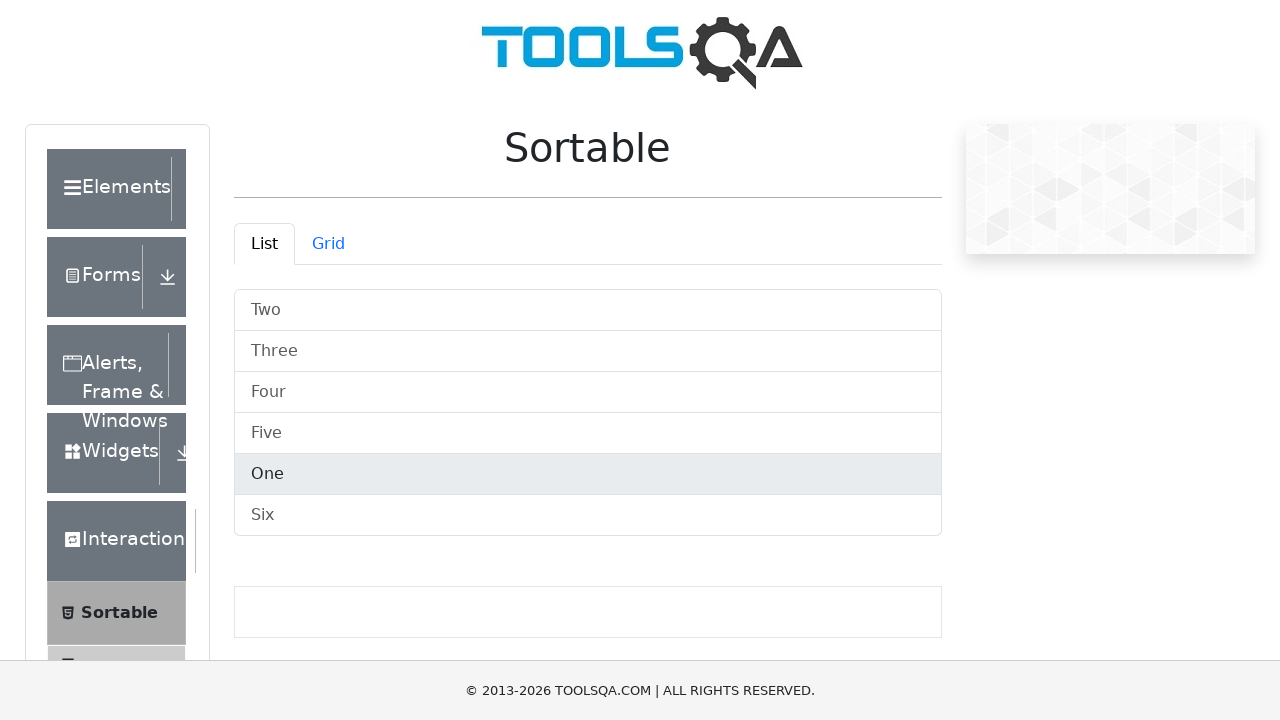

Dragged item 4 down by 50 pixels at (588, 524)
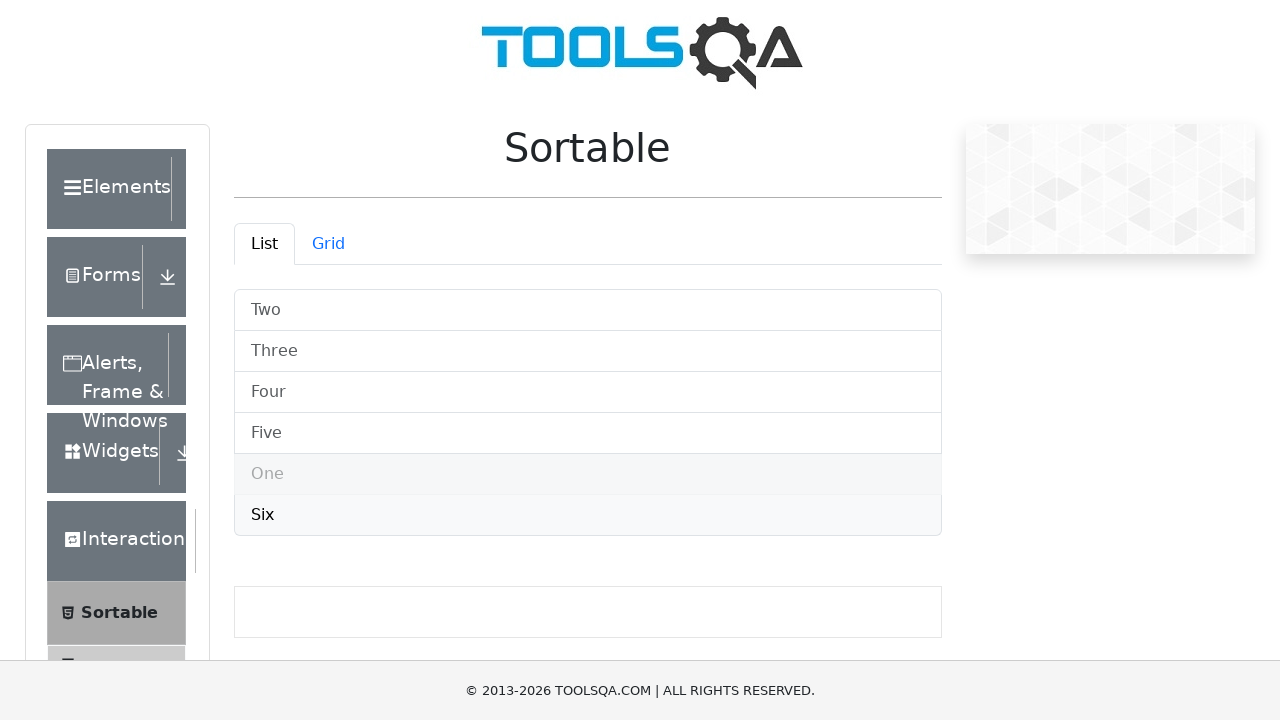

Released mouse button, item 4 dropped at new position at (588, 524)
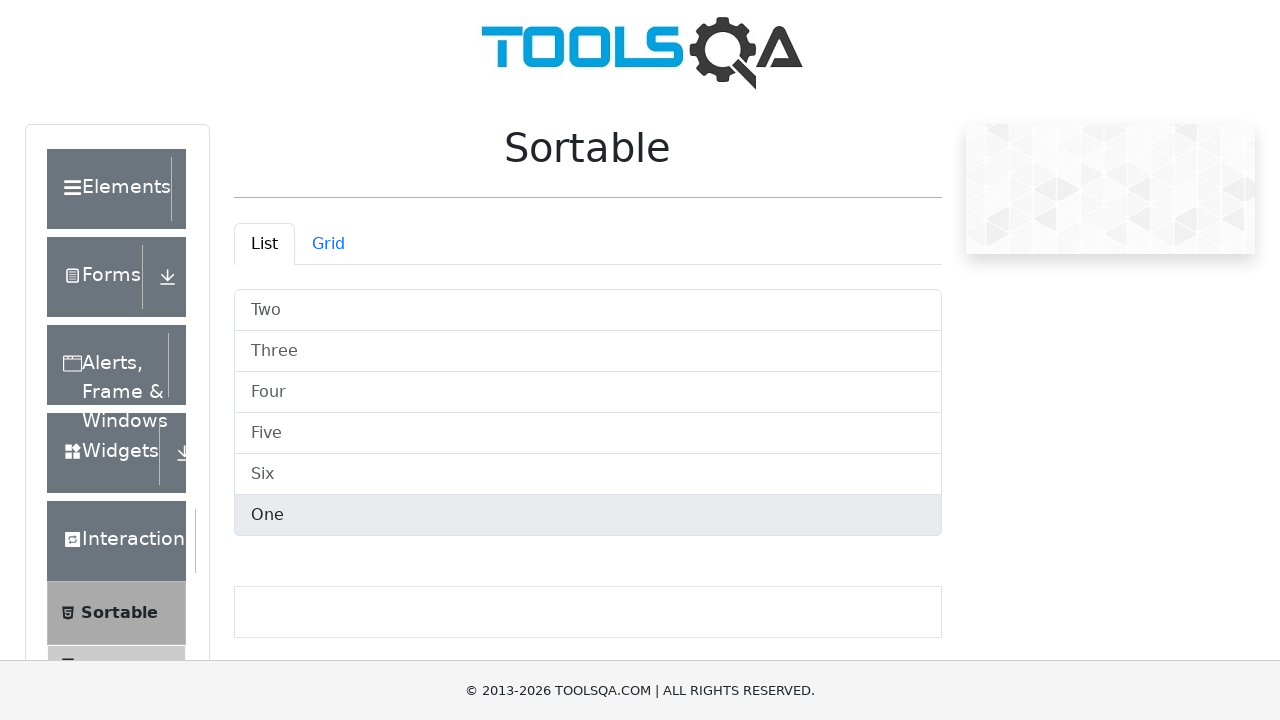

Scrolled item 5 into view
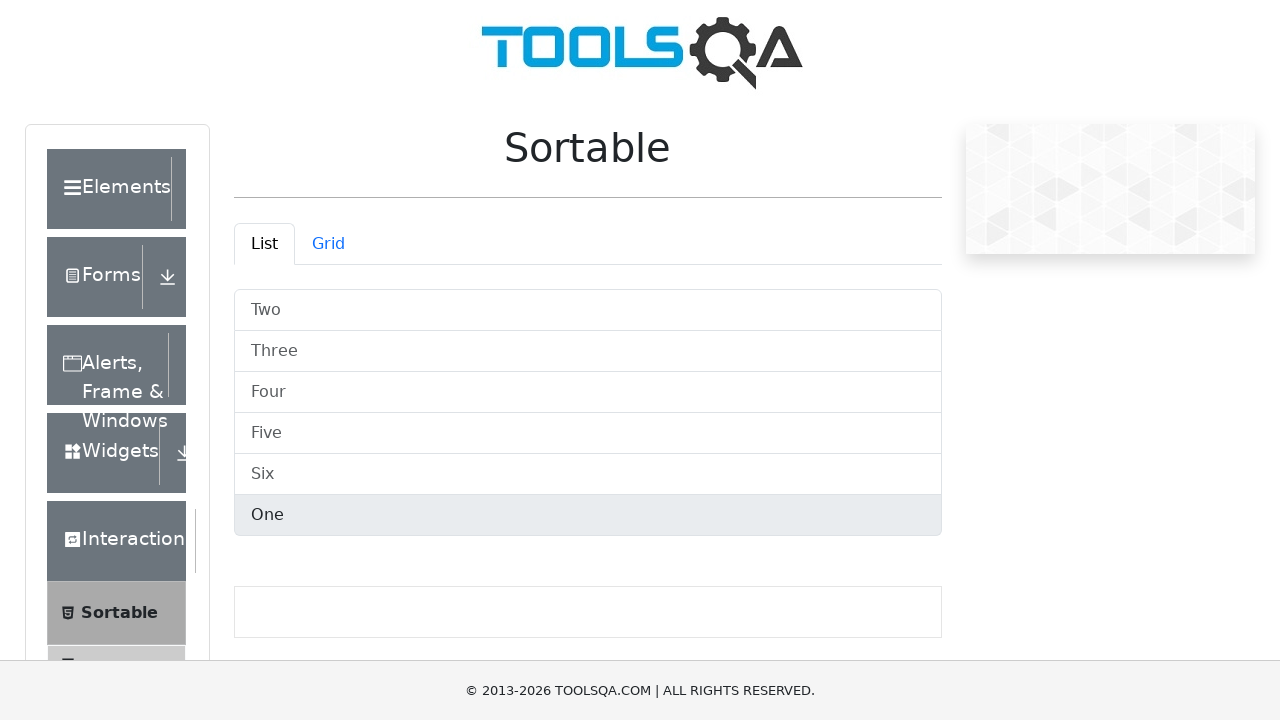

Moved mouse to center of item 5 at (588, 516)
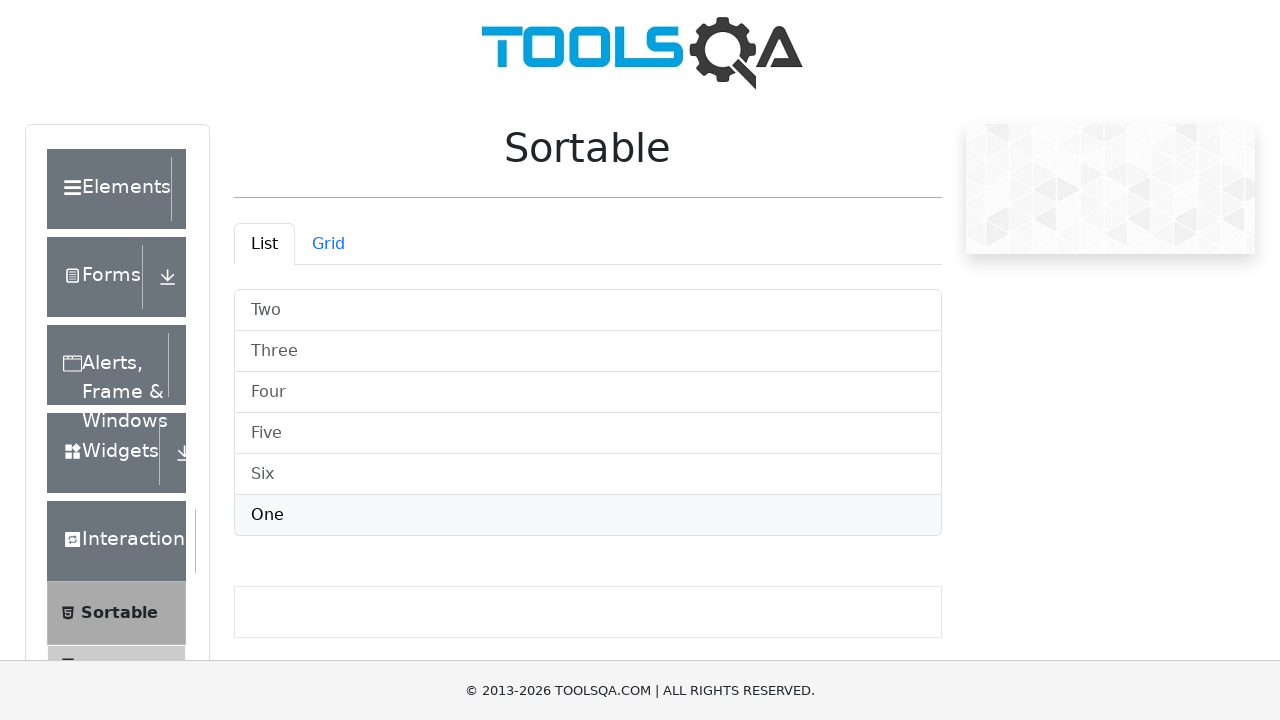

Pressed mouse button down on item 5 at (588, 516)
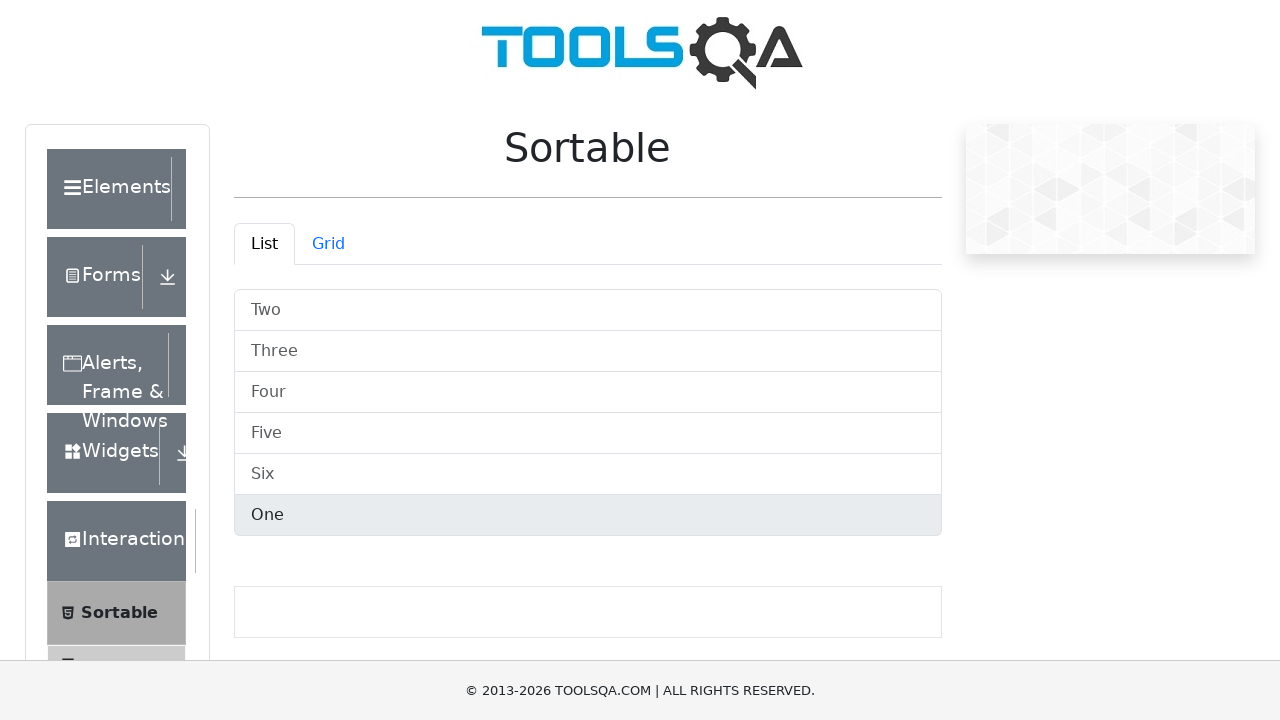

Dragged item 5 down by 50 pixels at (588, 566)
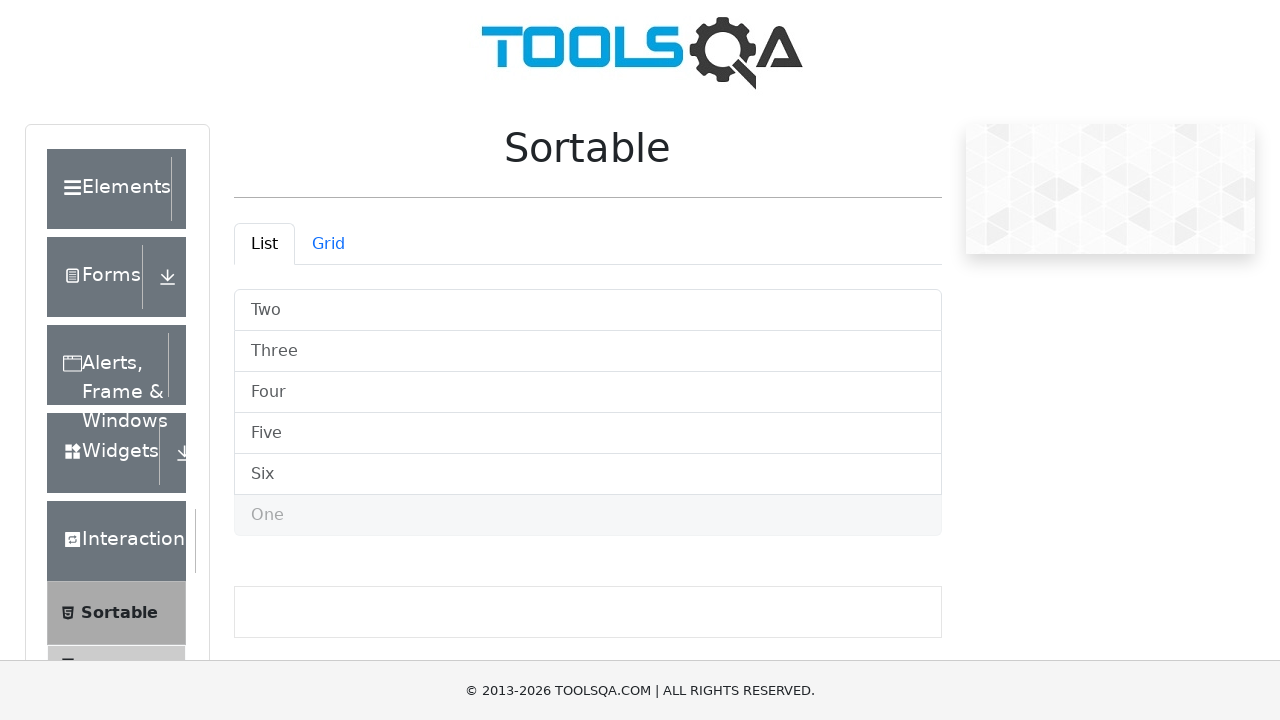

Released mouse button, item 5 dropped at new position at (588, 566)
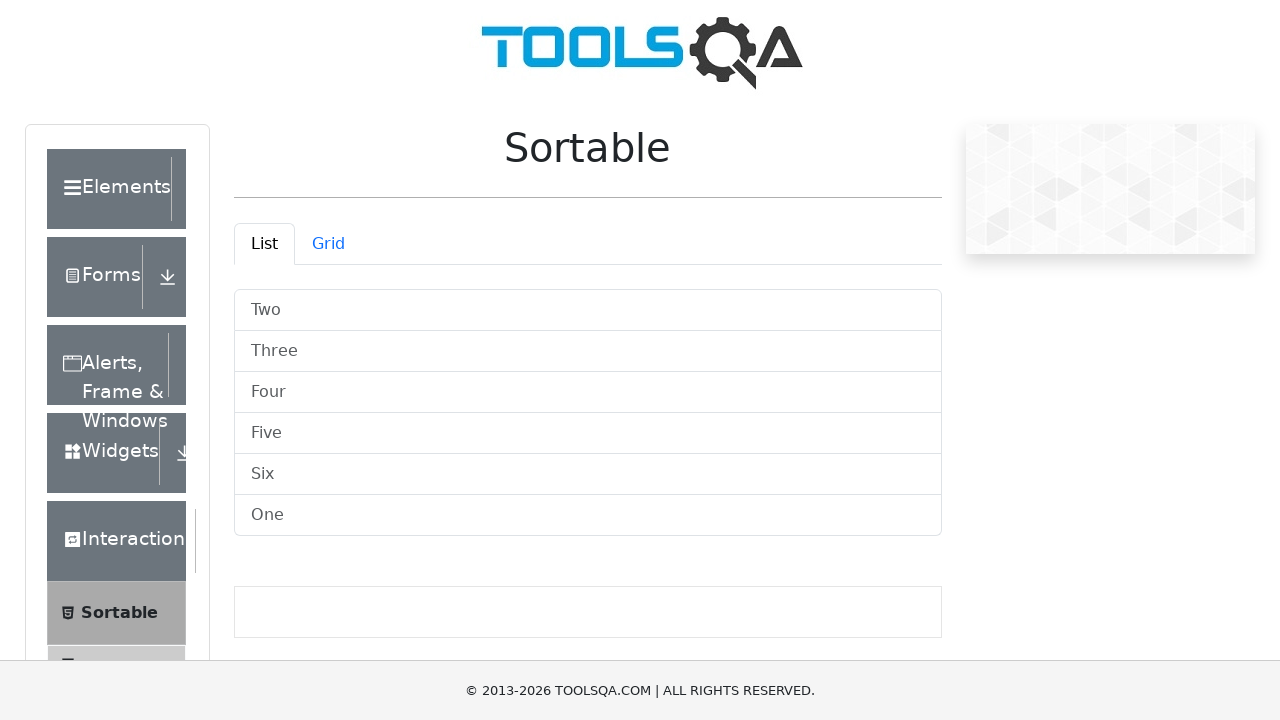

Waited 500ms for DOM to update after all drag operations
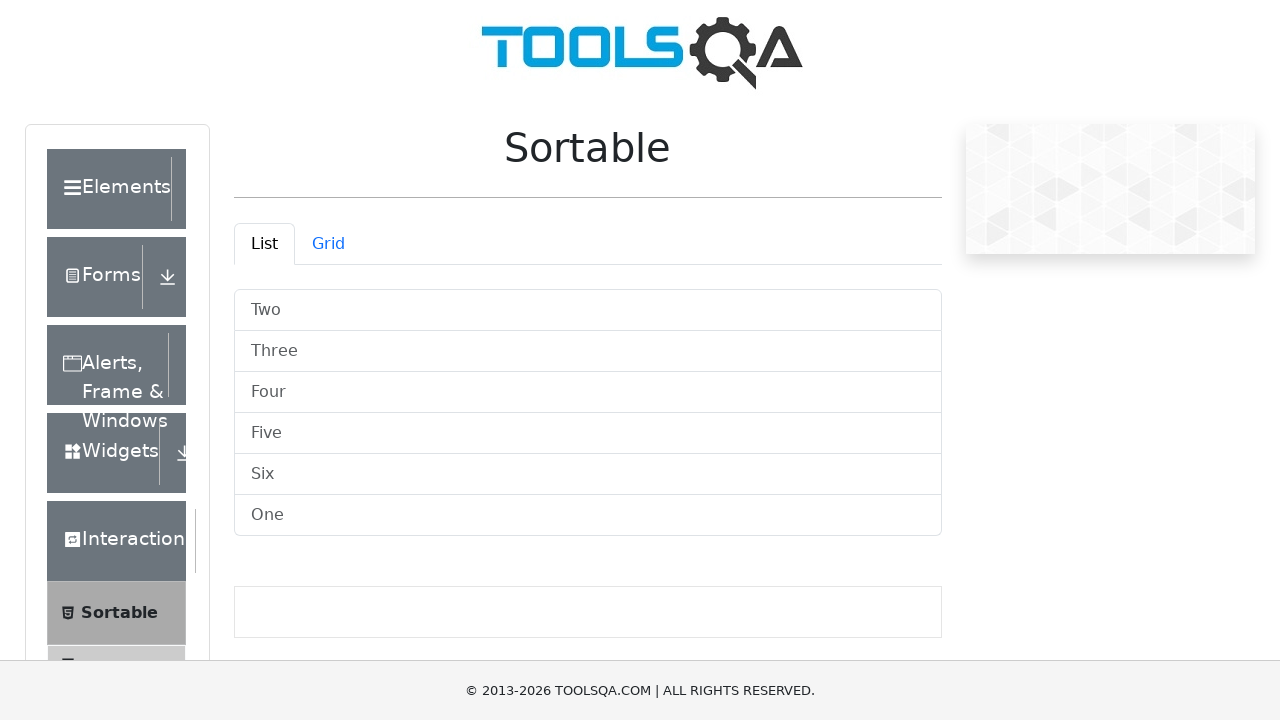

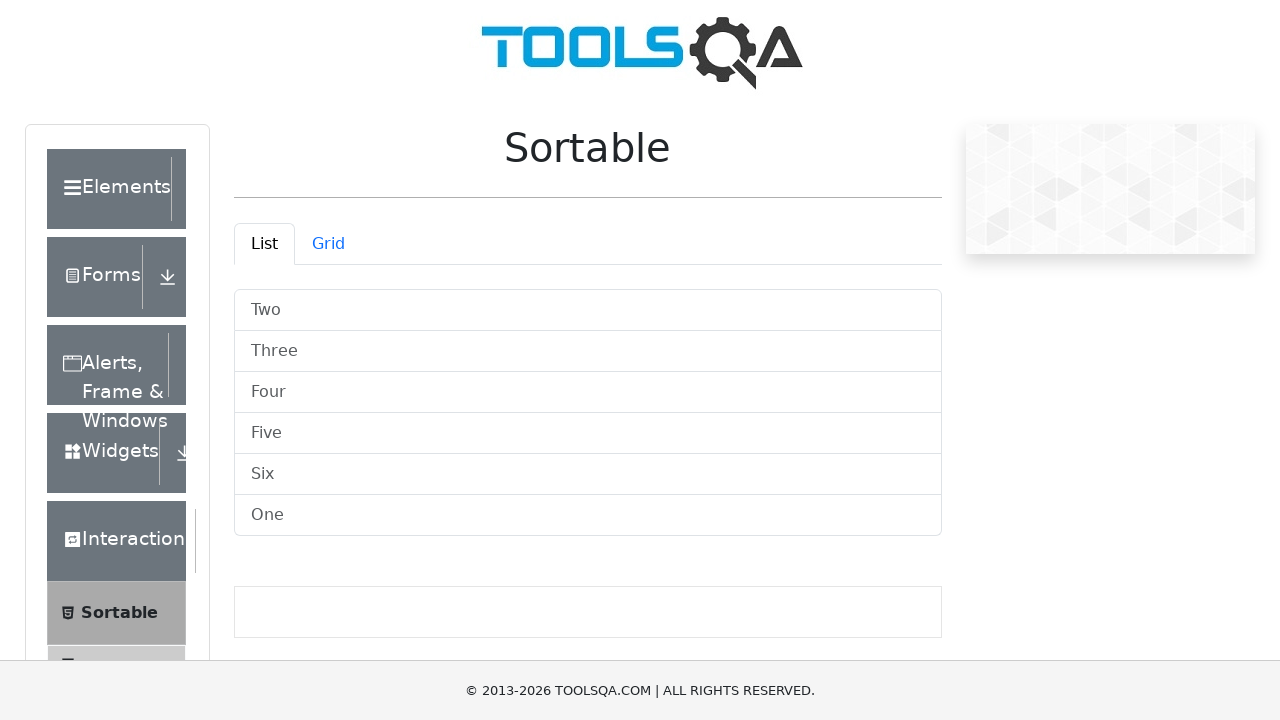